Tests registration form validation by filling name, last name, and email fields but leaving phone empty, then verifying that an error message is displayed requesting the phone field to be filled.

Starting URL: http://bibliotecaqa.s3-website-us-east-1.amazonaws.com/index.html

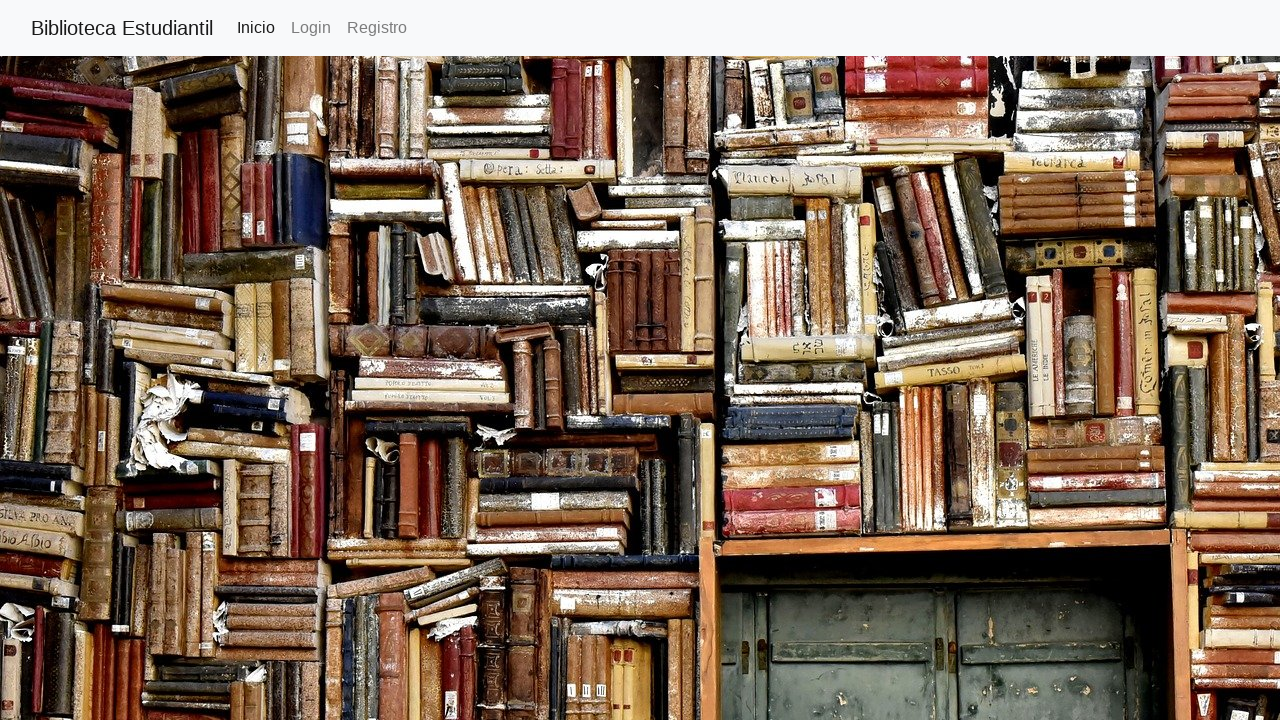

Clicked 'Registro' link to navigate to registration page at (377, 28) on text=Registro
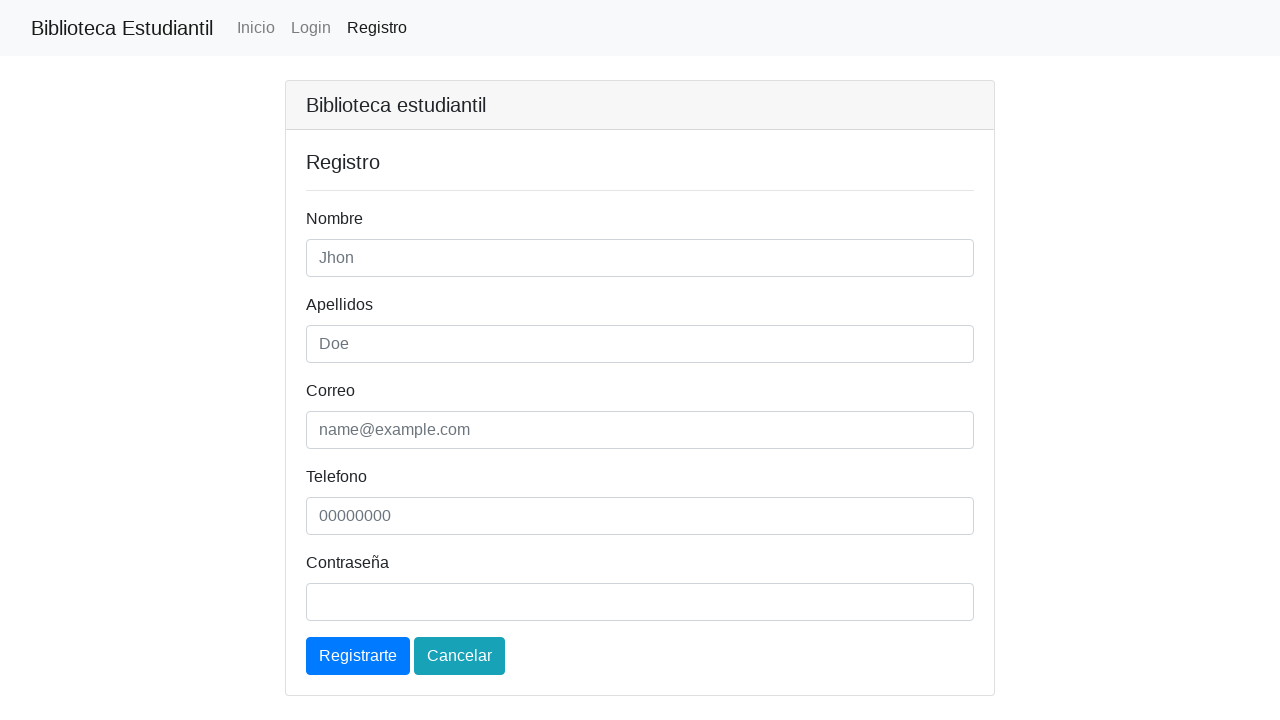

Registration form header loaded
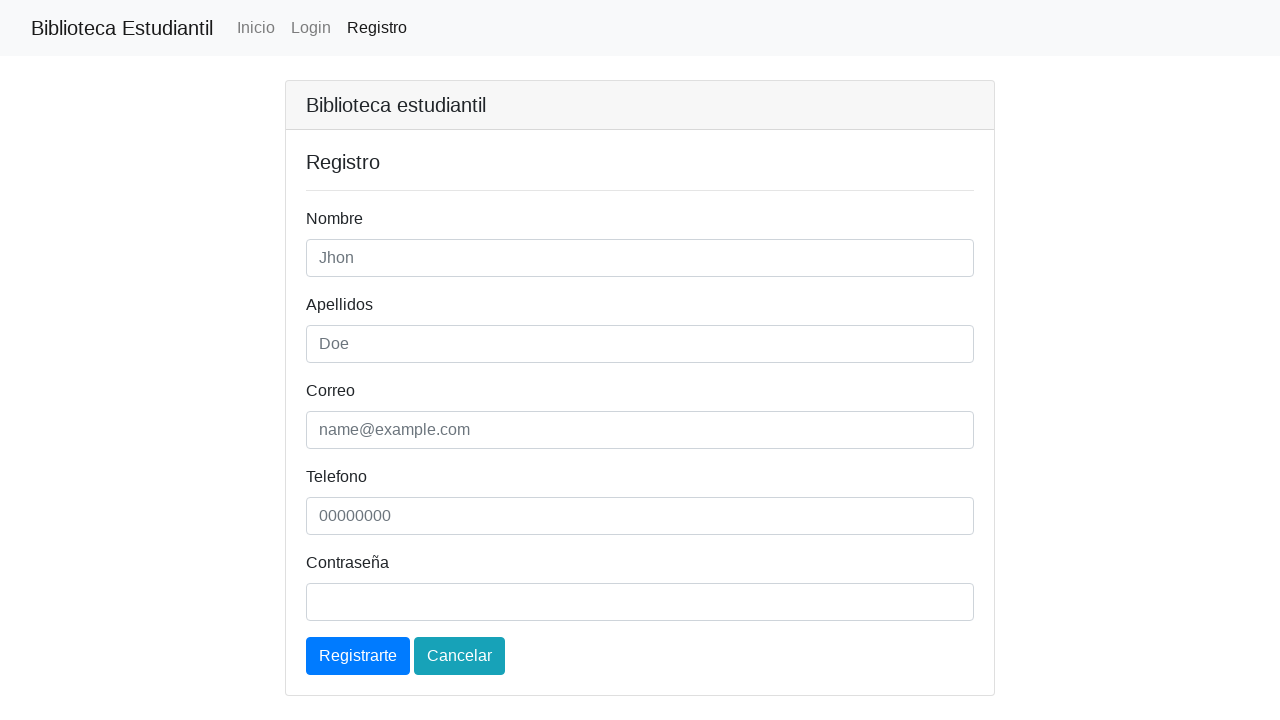

Filled name field with 'Daniel' on #nombre
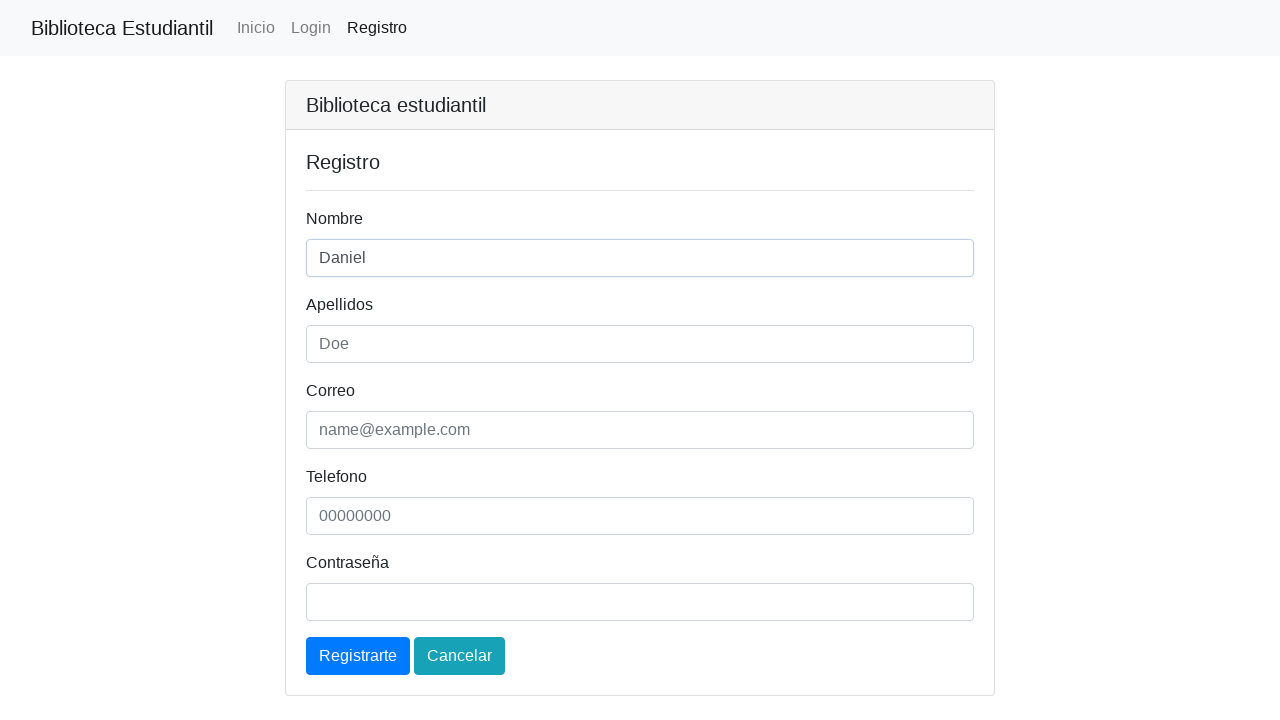

Filled last name field with 'Lopez' on #apellidos
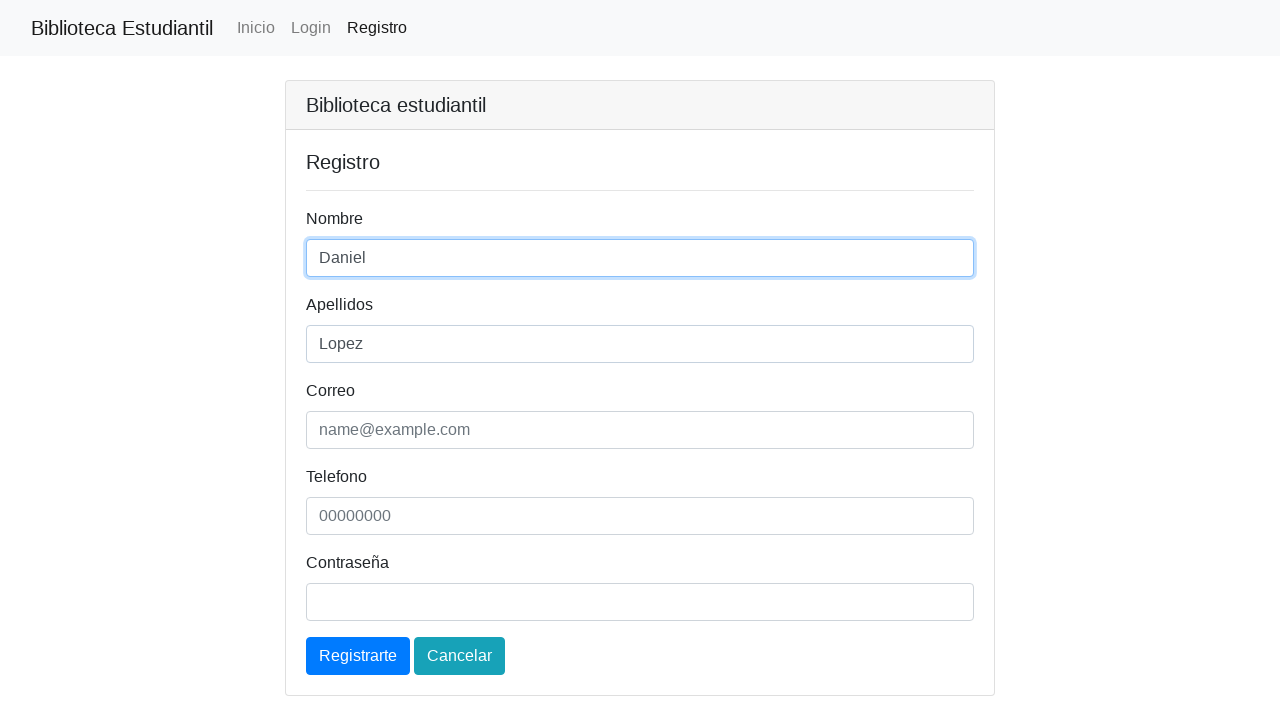

Filled email field with 'daniel@gmail.com' on #email
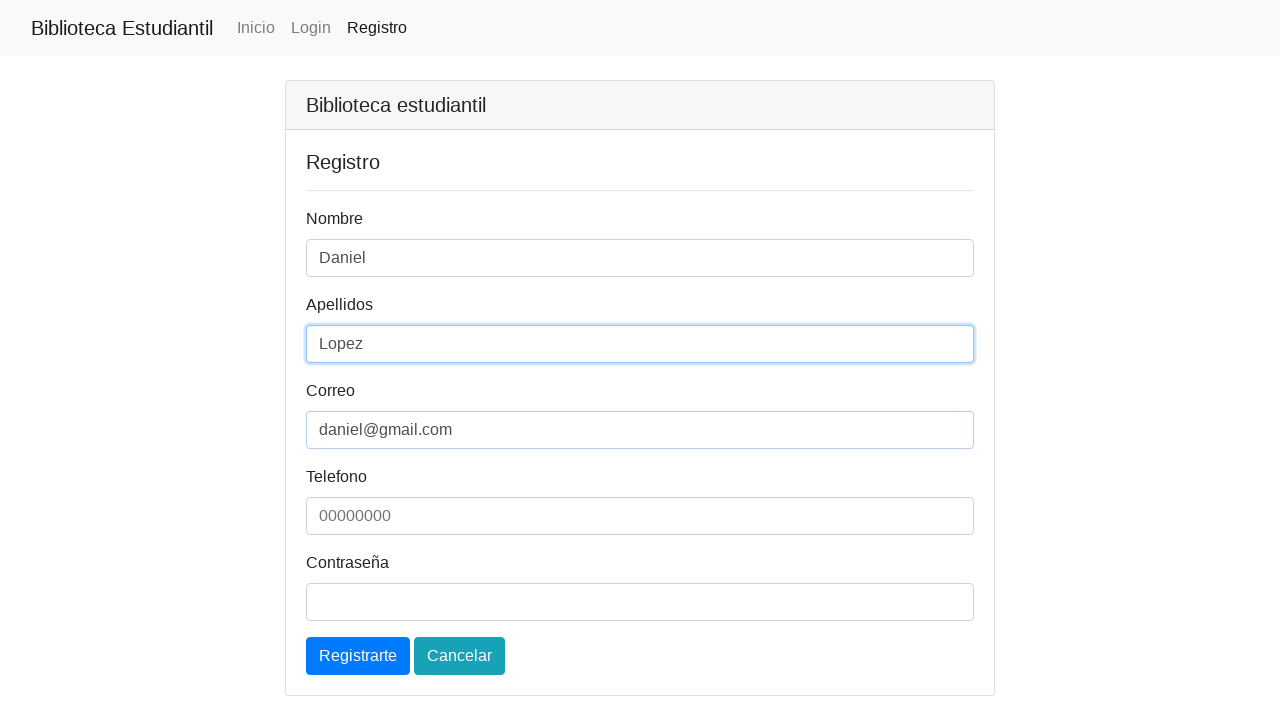

Clicked register button with phone field empty to trigger validation at (358, 656) on a.btn.btn-primary
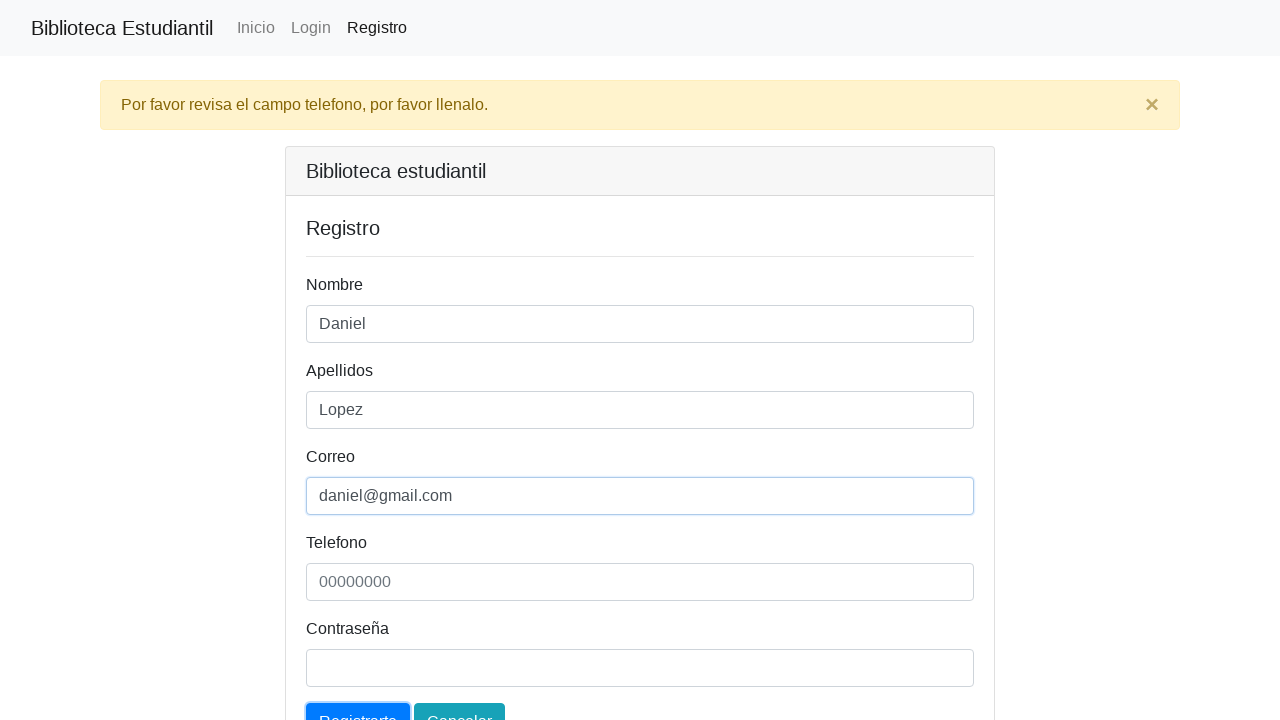

Validation error alert appeared requesting phone field to be filled
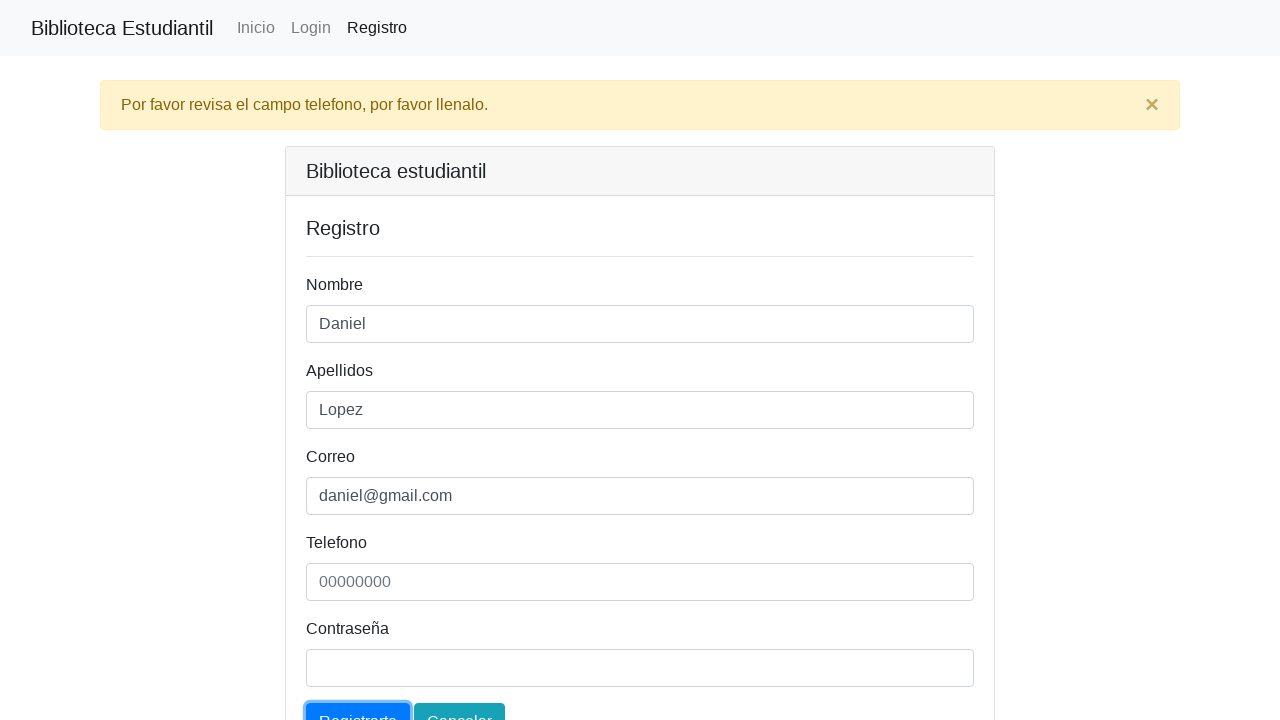

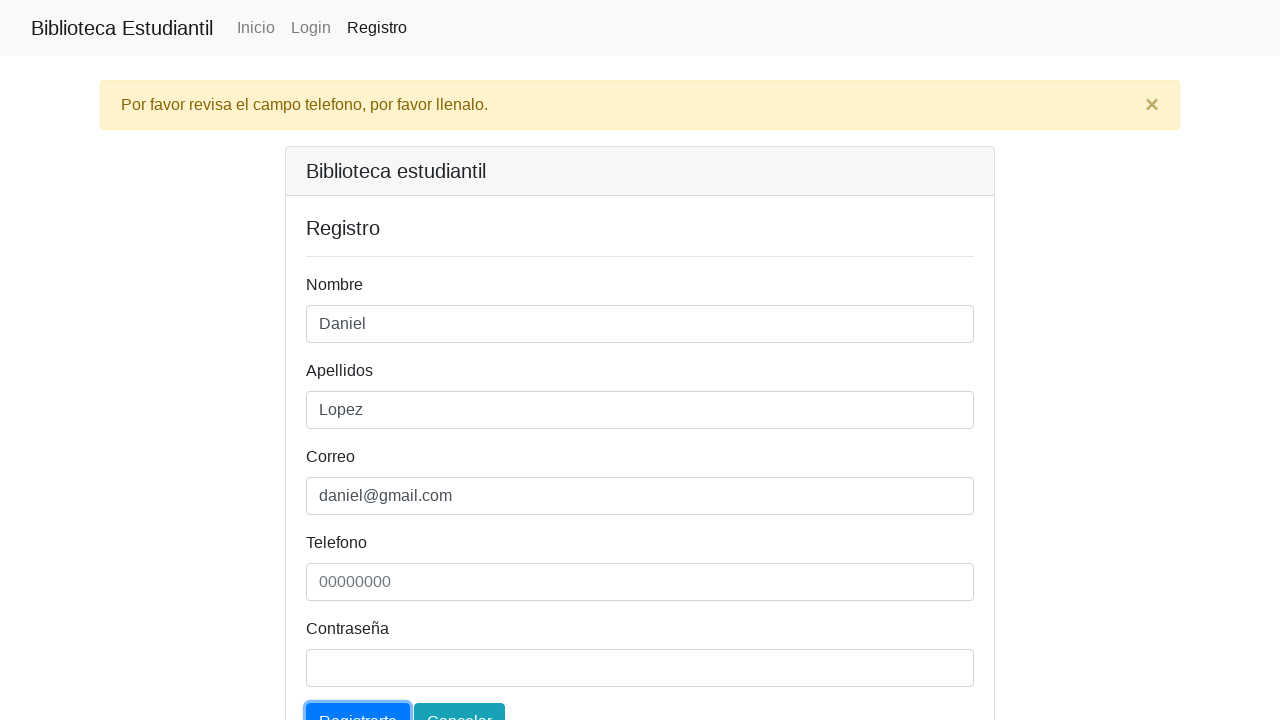